Tests Uber Eats address input by entering a location in the search field and selecting from the autocomplete dropdown

Starting URL: https://www.ubereats.com/

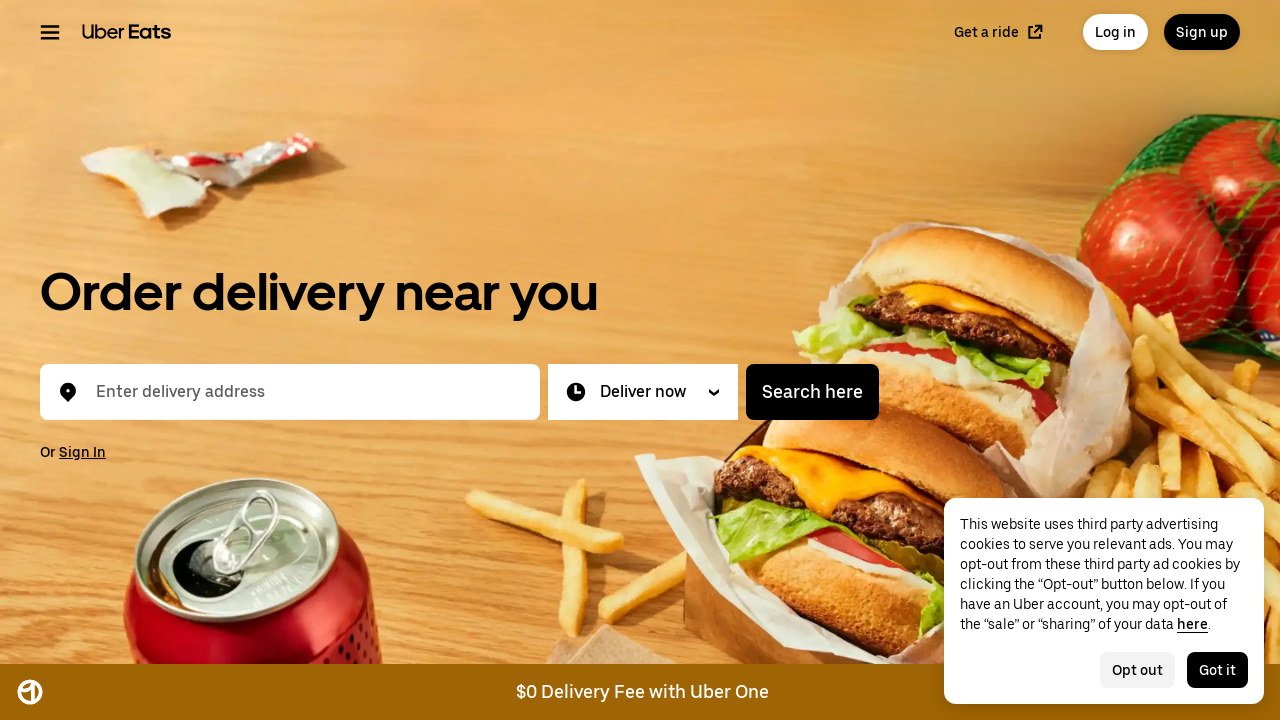

Waited for location input field to be available
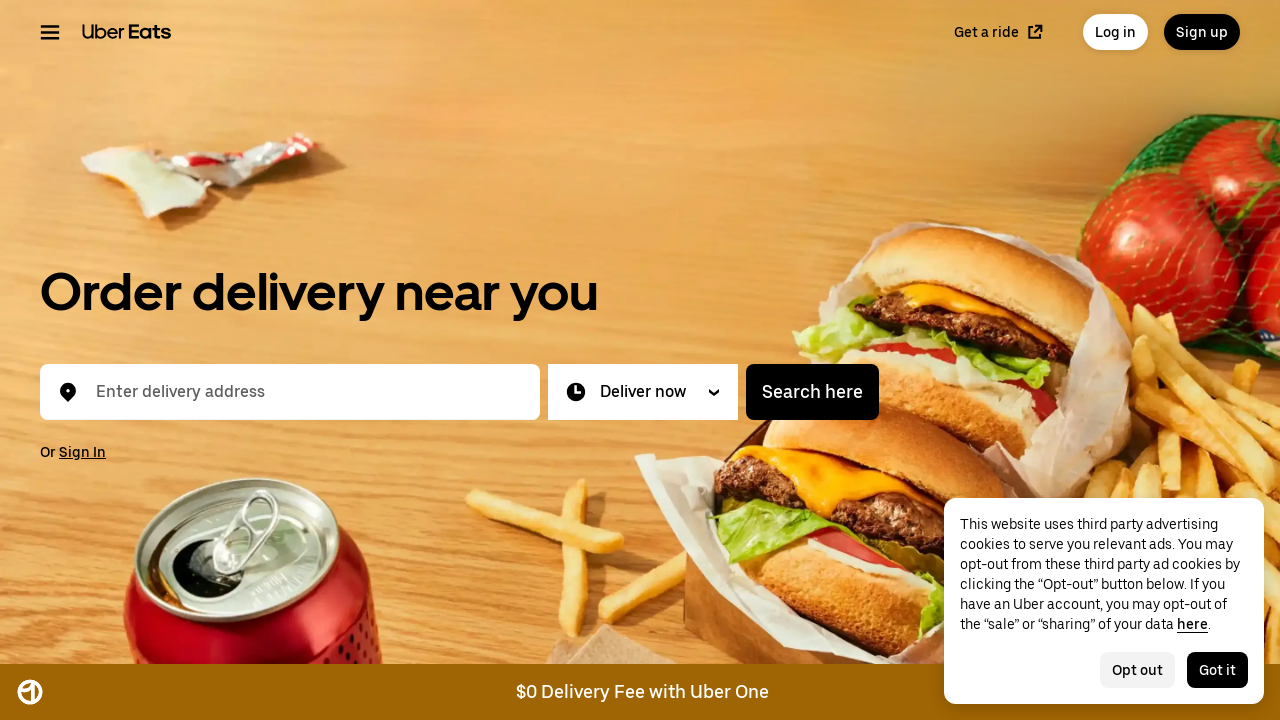

Filled location input field with '4820 201 St Langley BC' on input[placeholder*='Enter'], input[aria-label*='address'], input[id*='location']
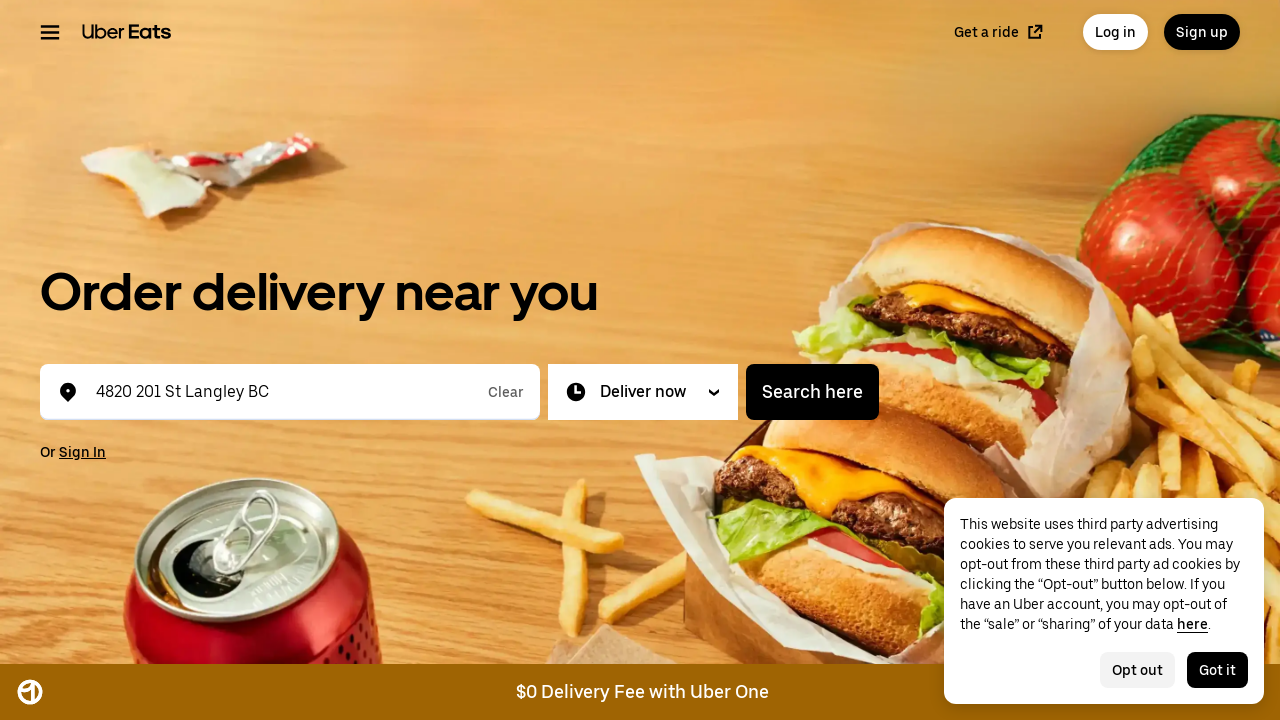

Waited for autocomplete dropdown menu to appear
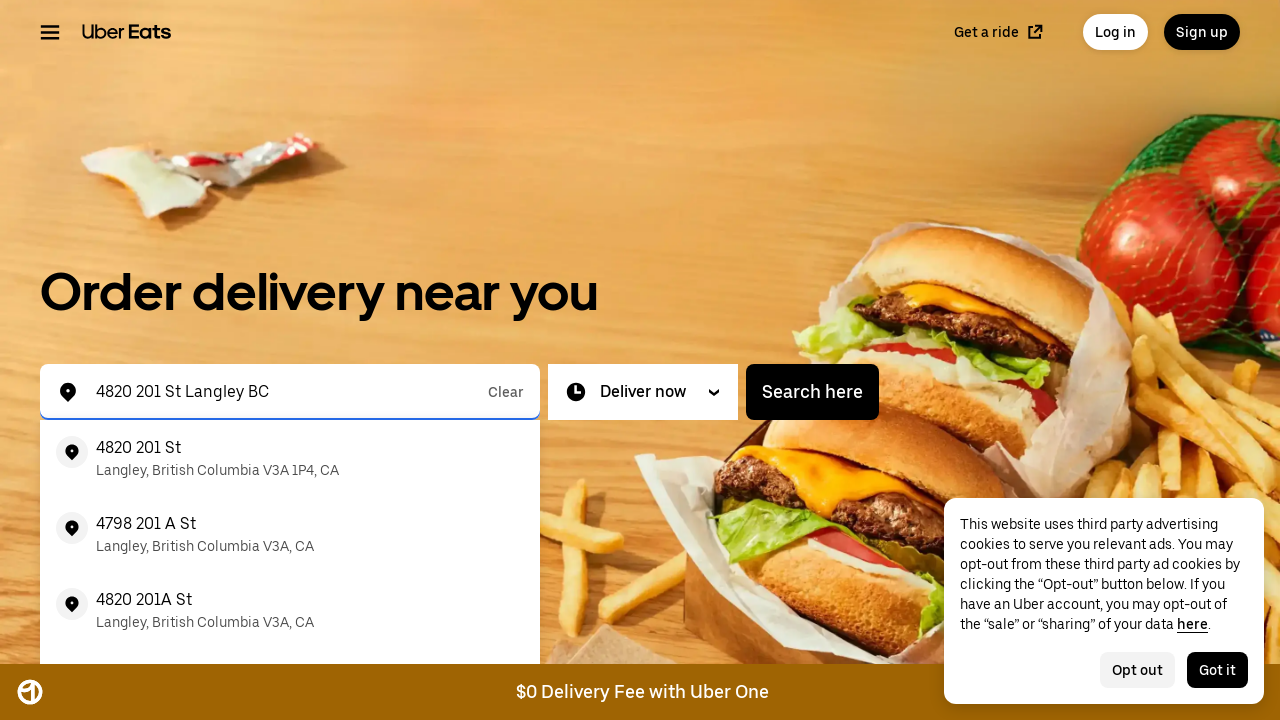

Selected first autocomplete suggestion from dropdown at (290, 458) on #location-typeahead-home-menu li:first-child
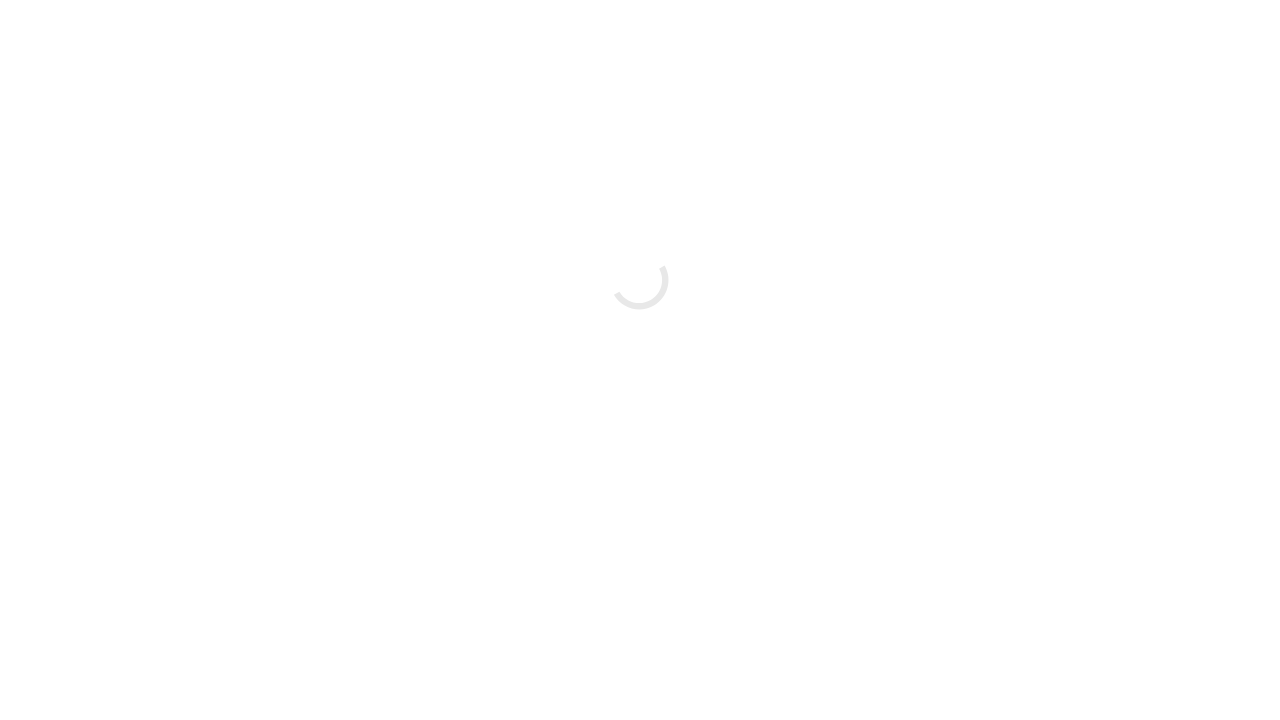

Page loaded with location-based content
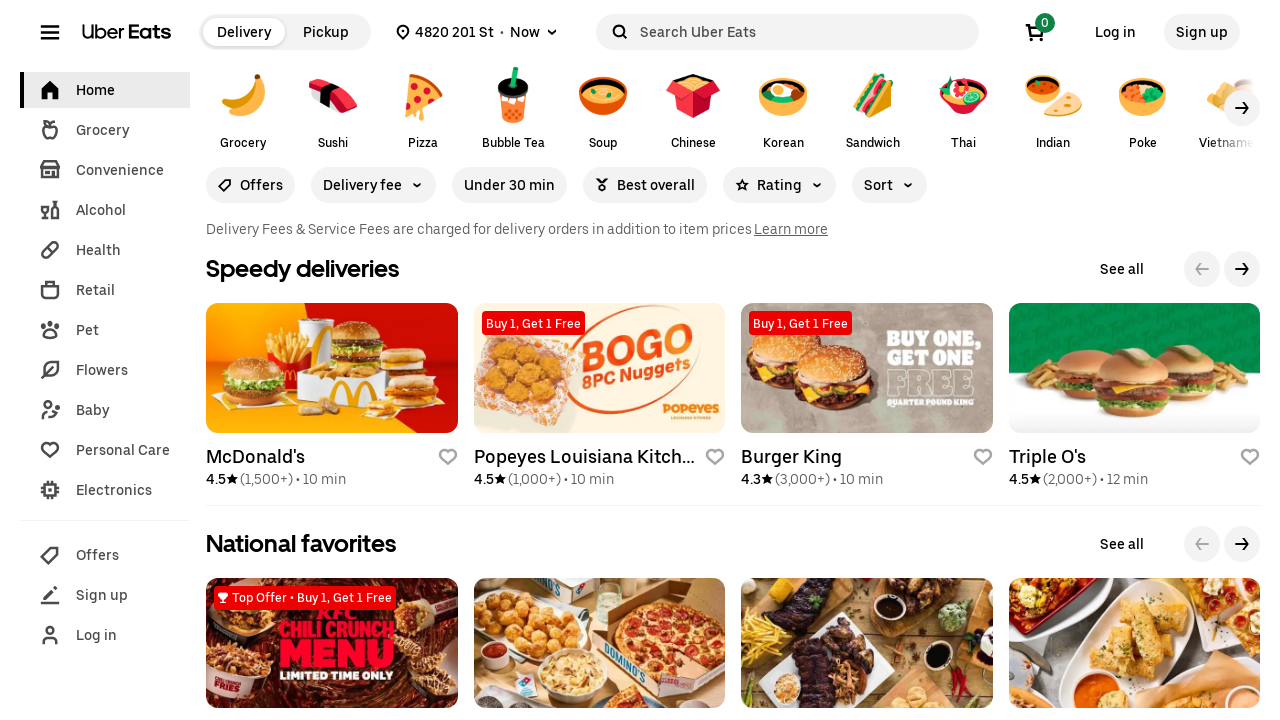

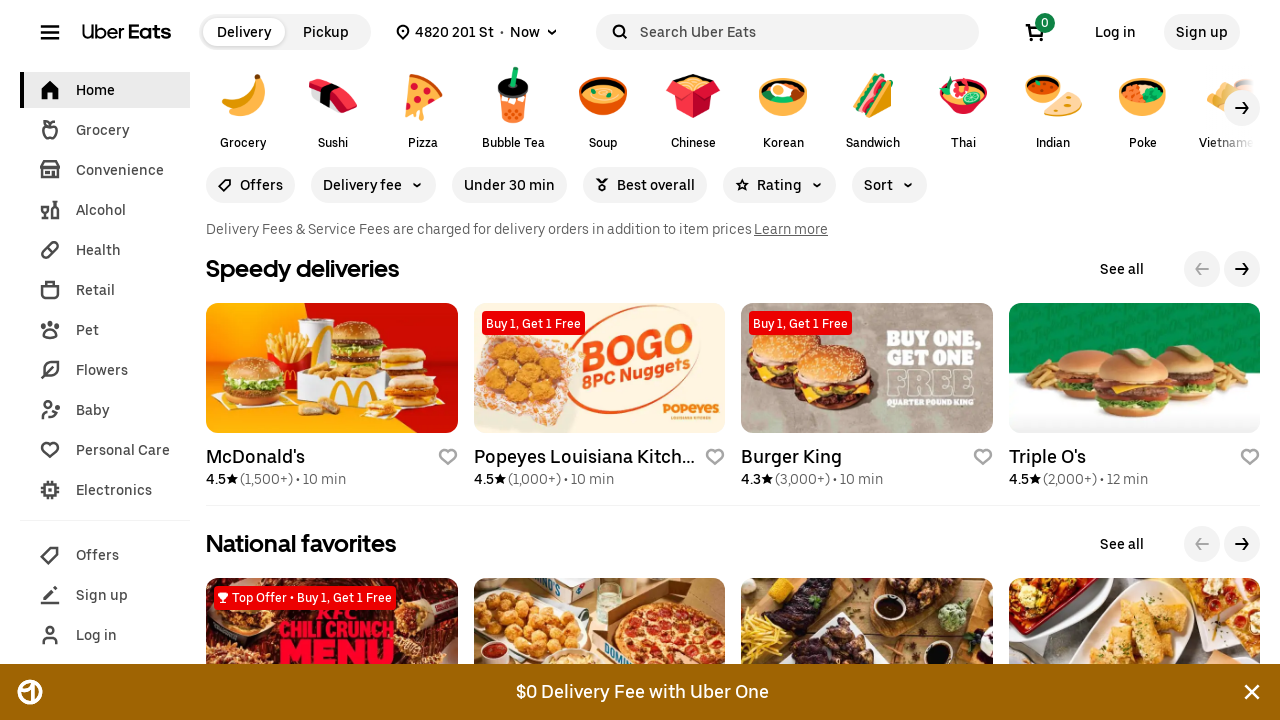